Scrolls down the page further in the cart view

Starting URL: https://www.netmeds.com/

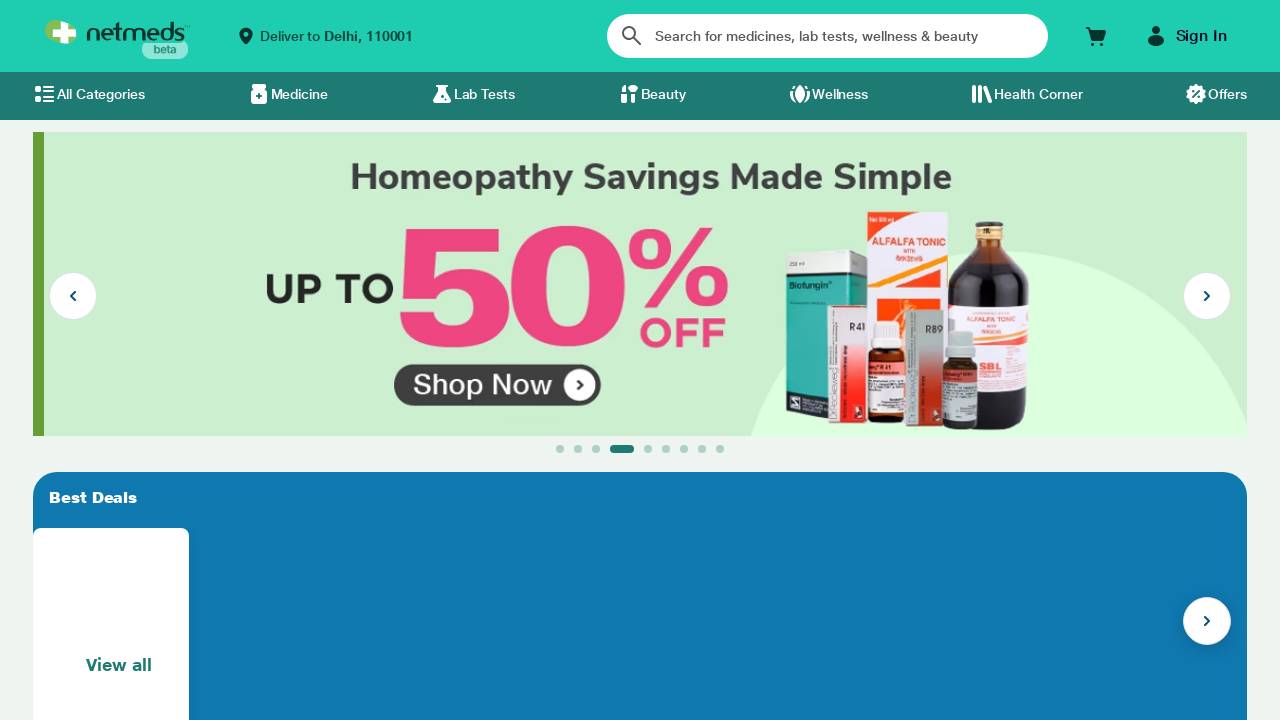

Scrolled down the page by 250 pixels in the cart view
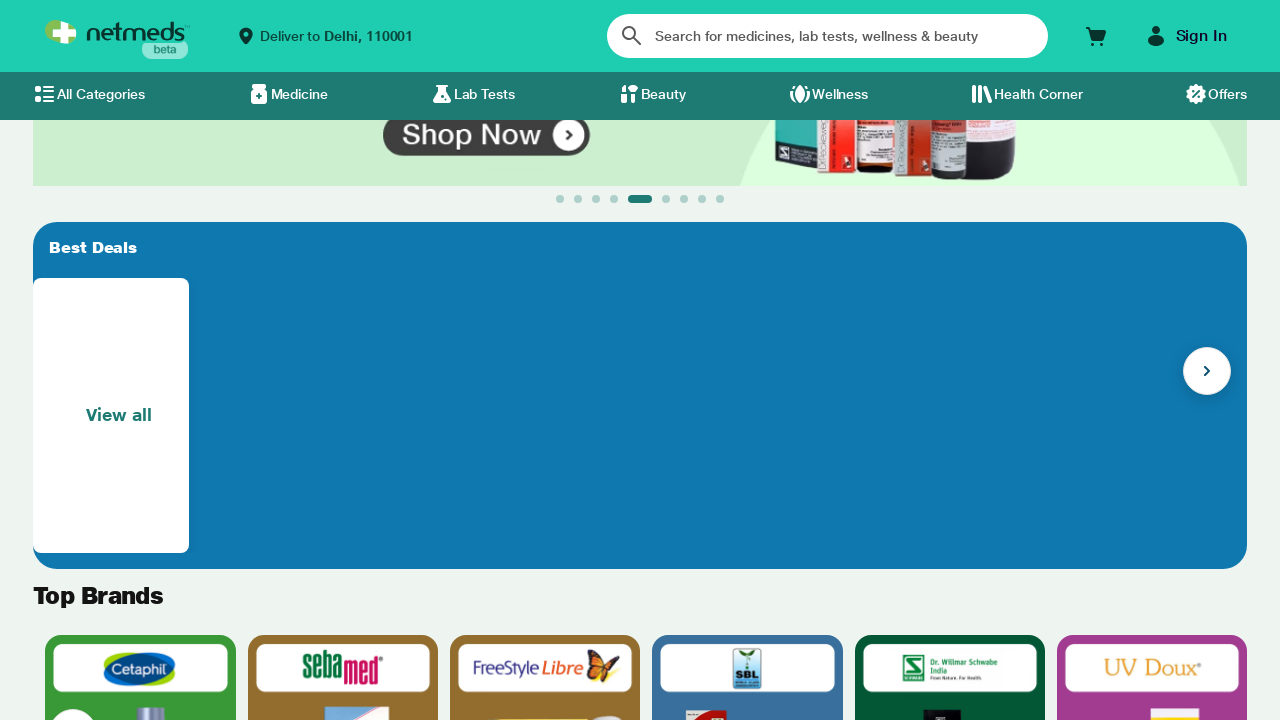

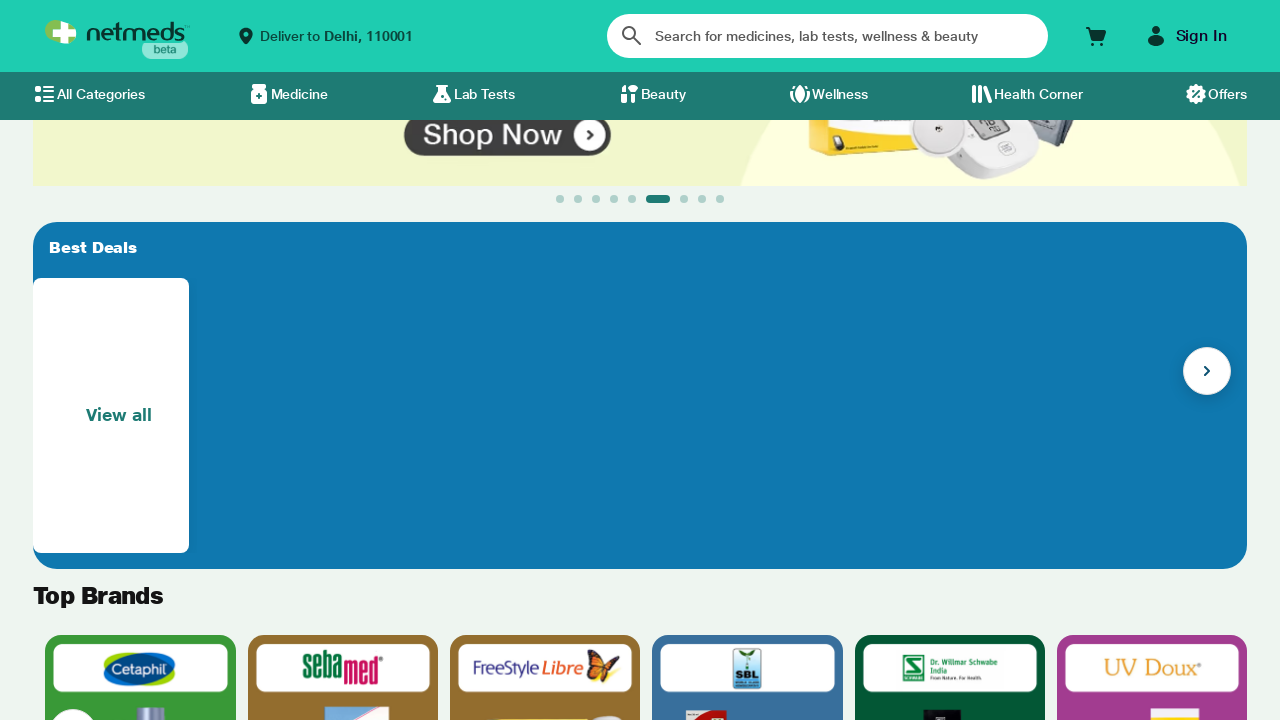